Tests dynamic content functionality by clicking a generate button and waiting for a specific word ("release") to appear in a dynamically updated element.

Starting URL: https://www.training-support.net/webelements/dynamic-content

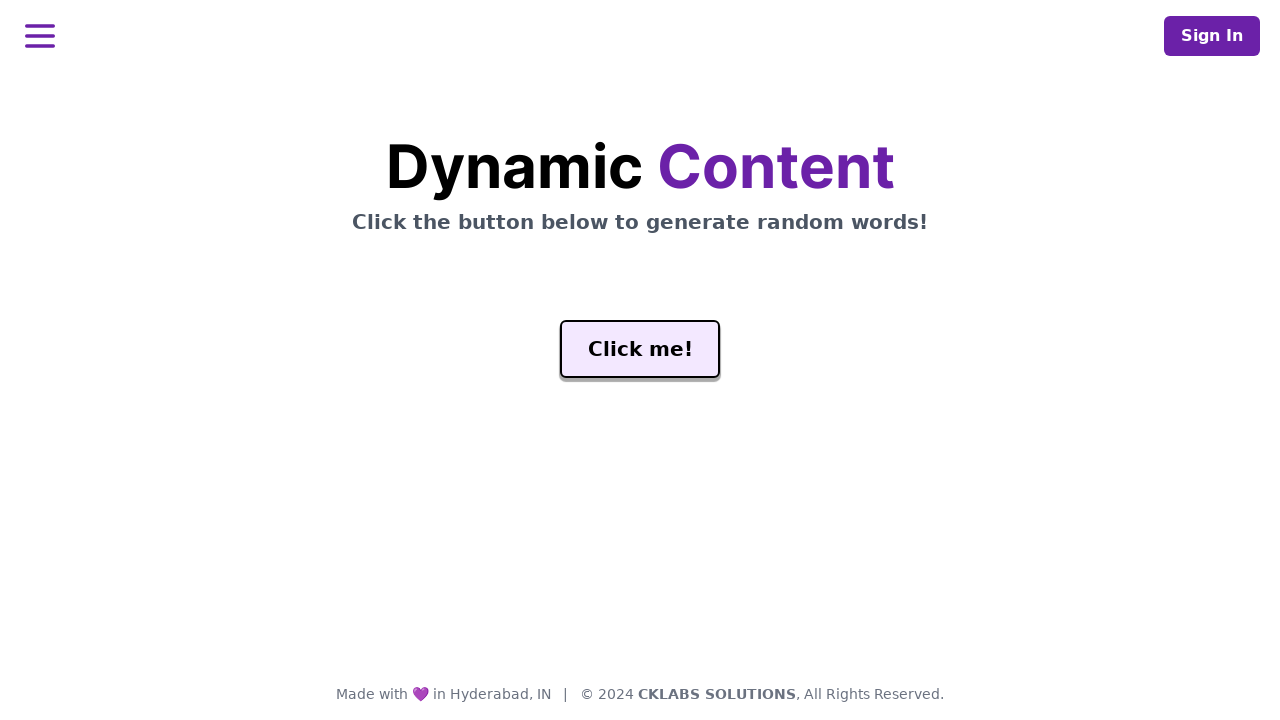

Clicked generate button to trigger dynamic content at (640, 349) on #genButton
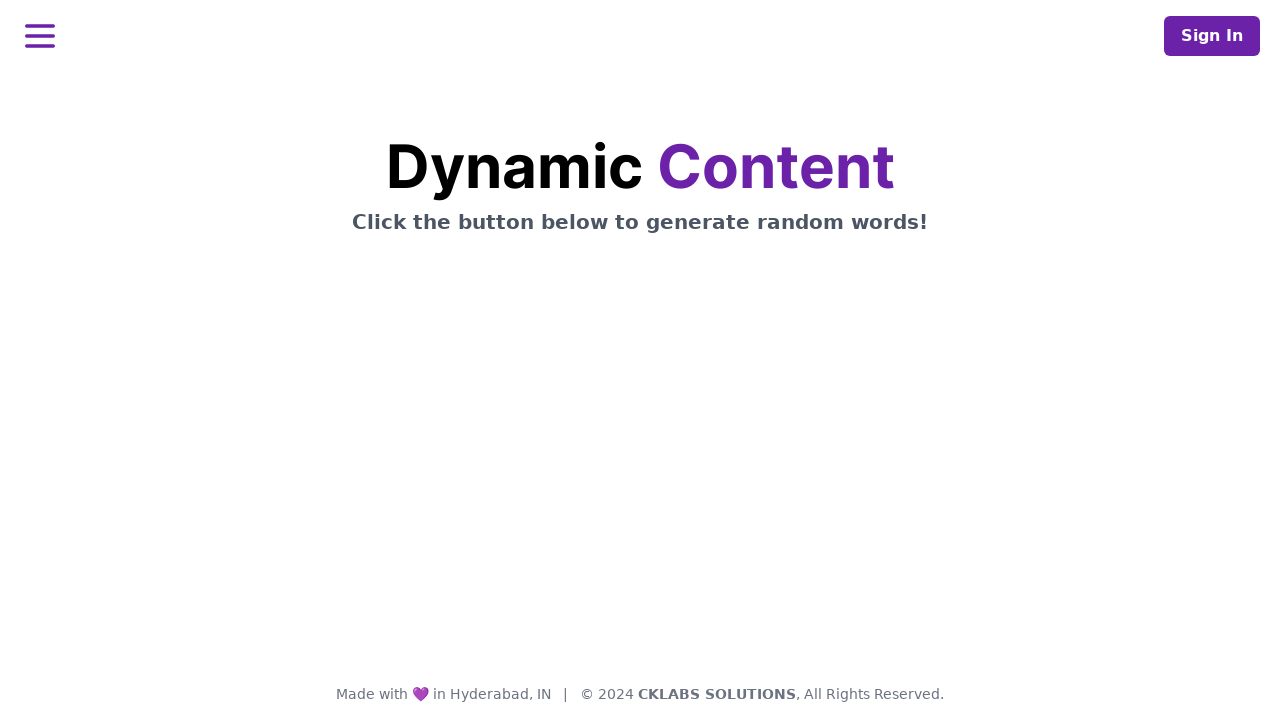

Waited for word 'release' to appear in dynamically updated element
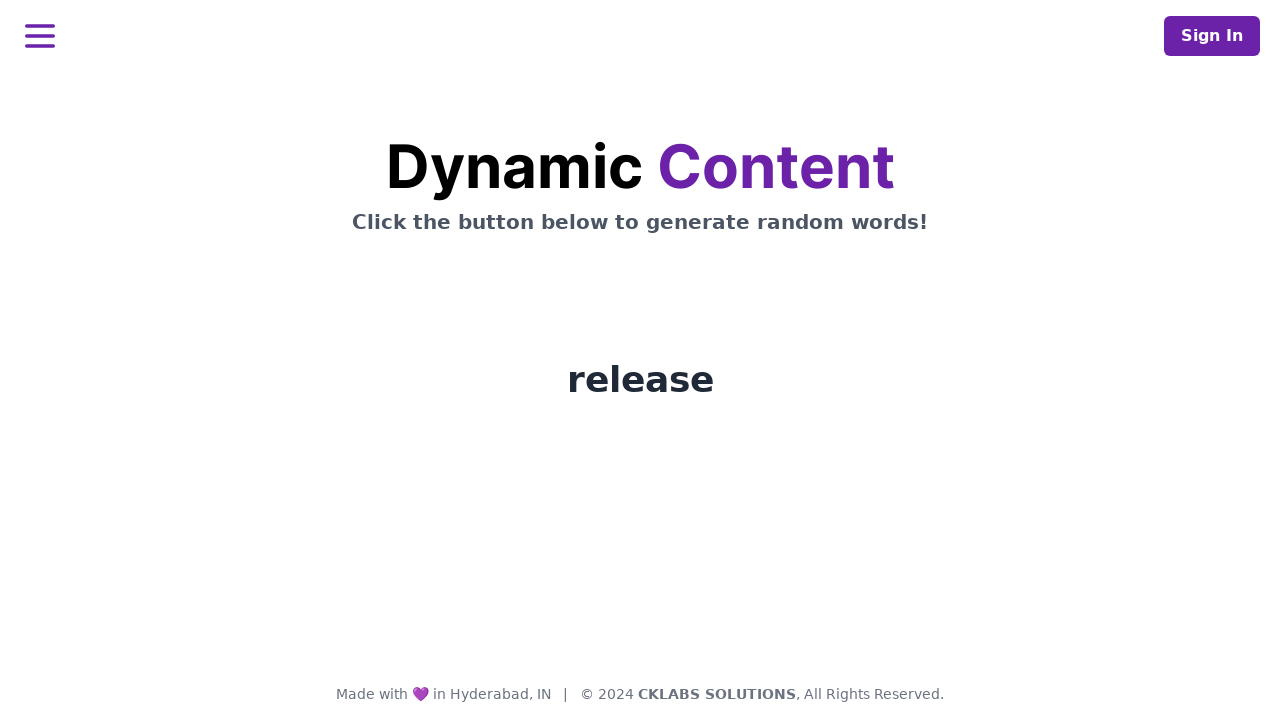

Located the word element containing dynamically updated content
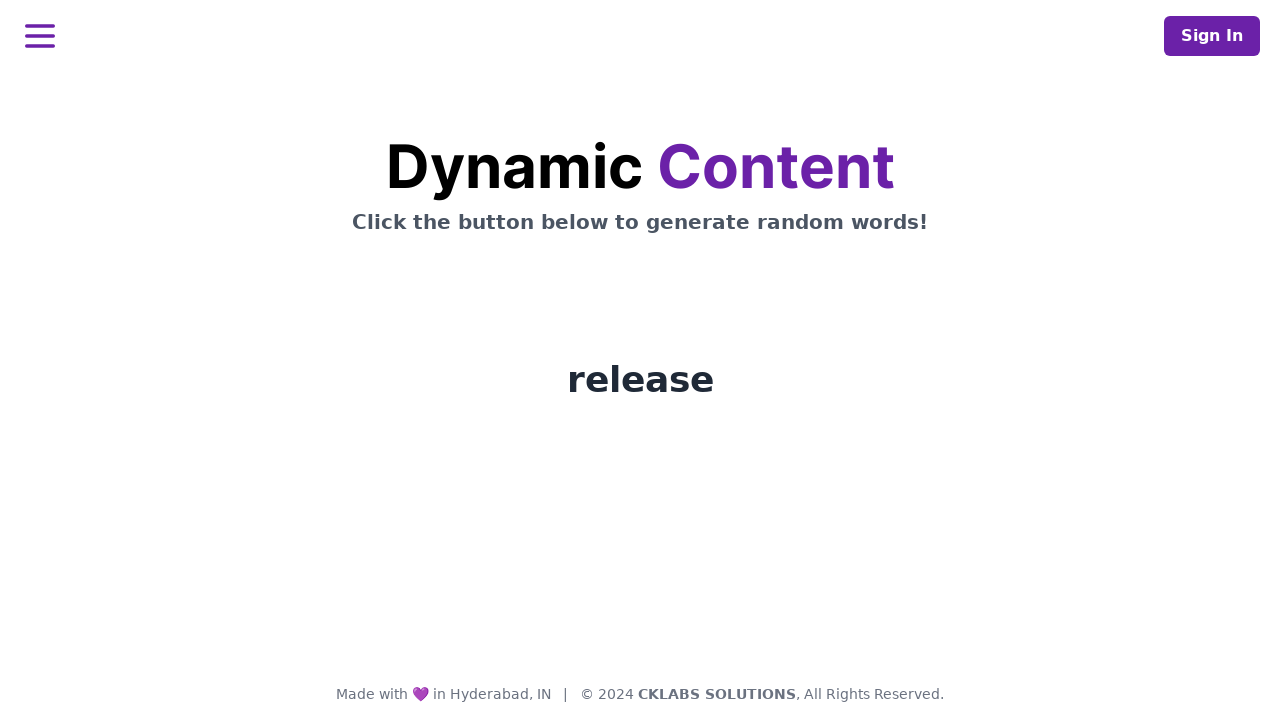

Verified word element is visible with expected text
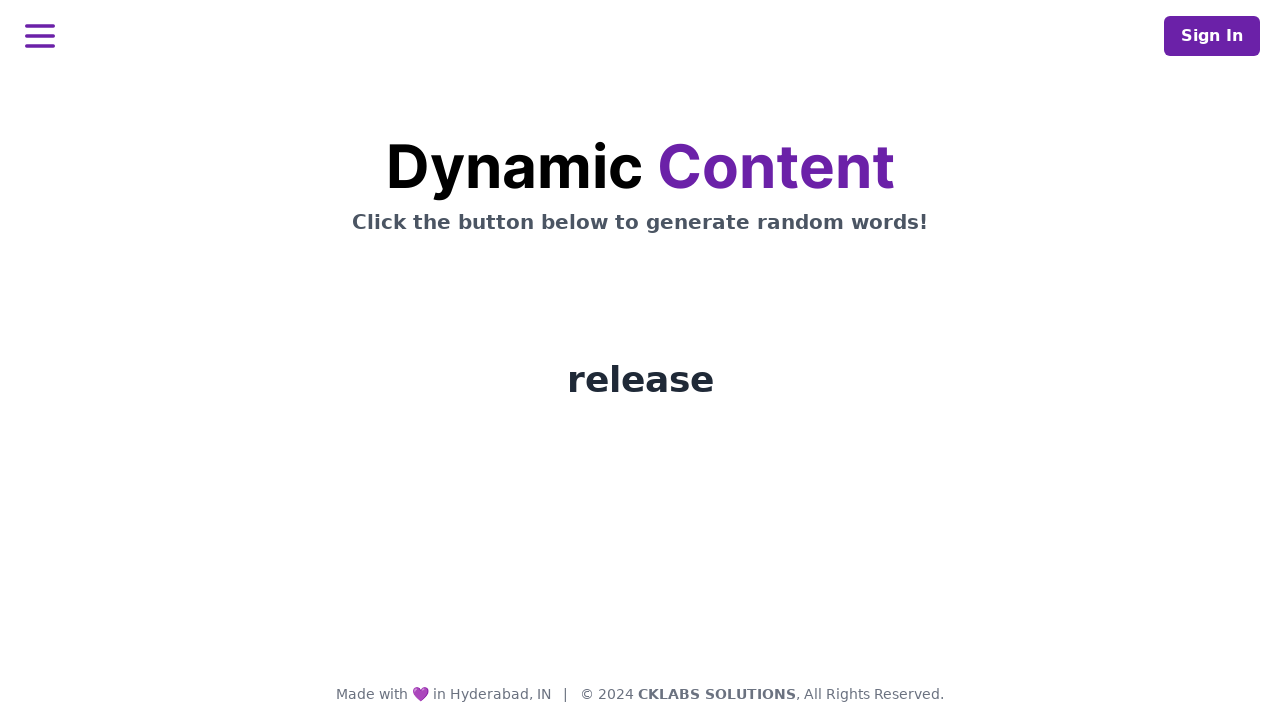

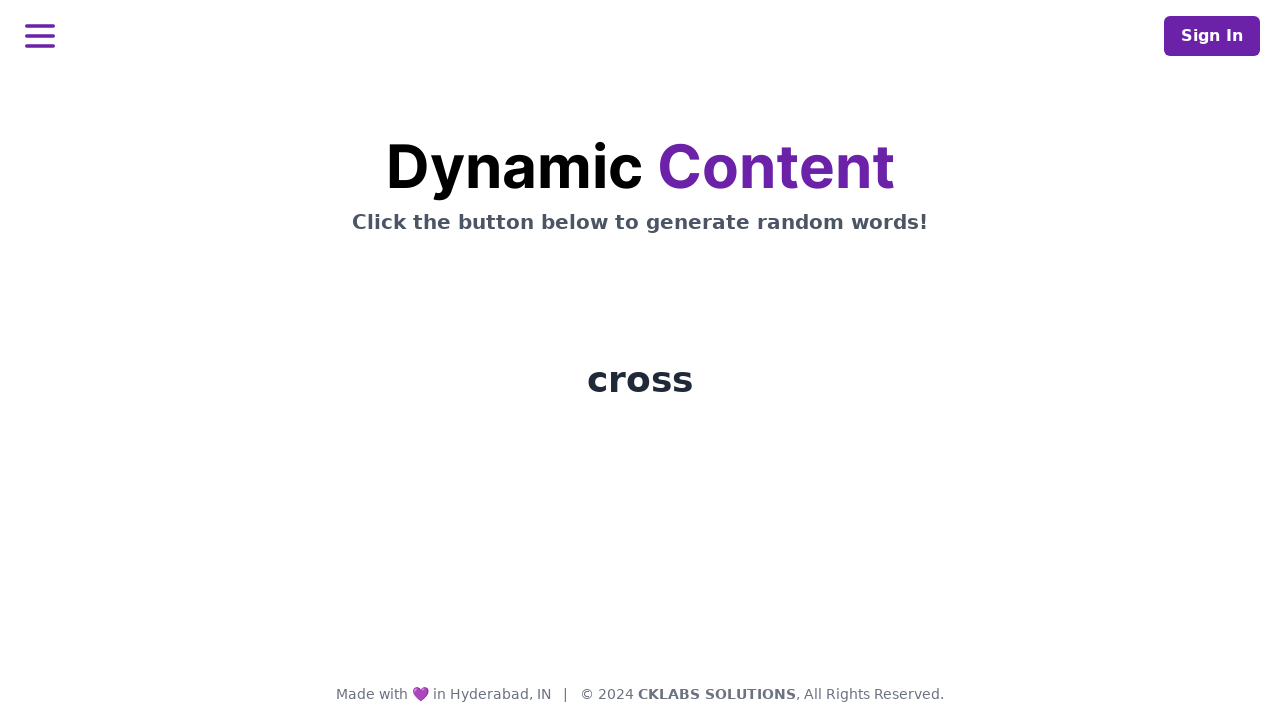